Tests stale element handling by removing and re-adding a checkbox element dynamically

Starting URL: https://the-internet.herokuapp.com/dynamic_controls

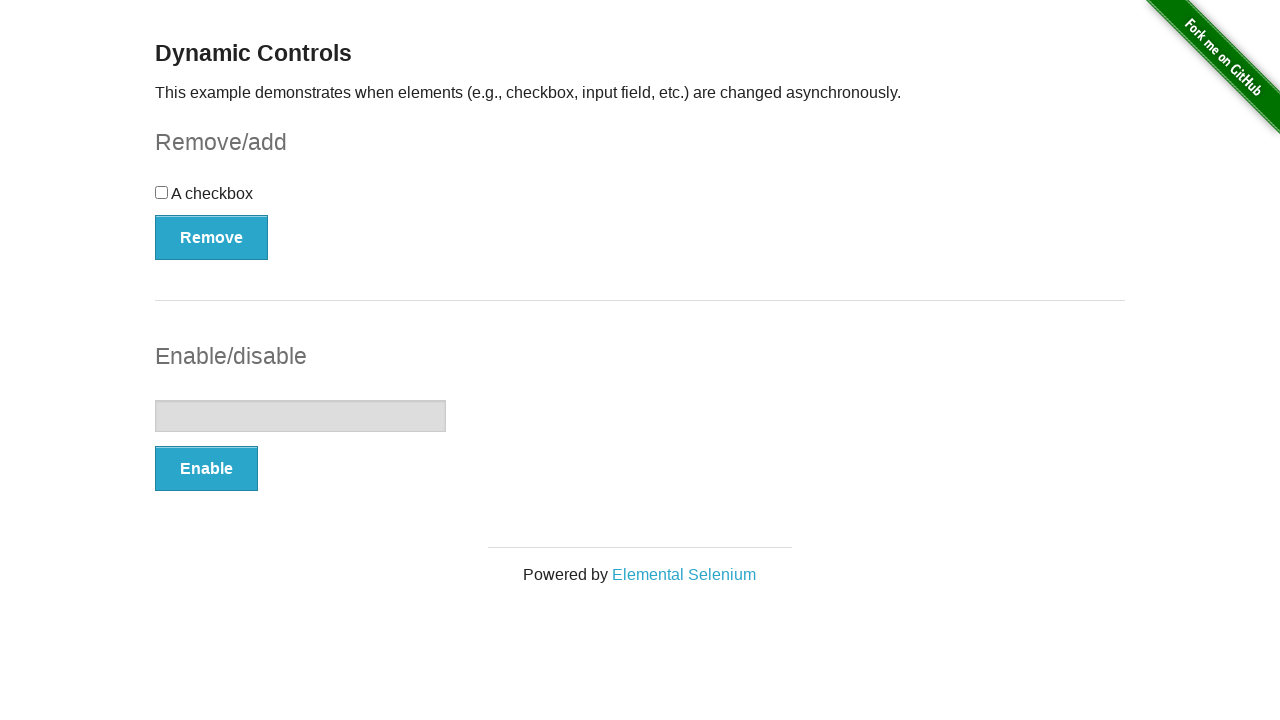

Clicked Remove button to remove the checkbox element at (212, 237) on xpath=//button[contains(text(), 'Remove')]
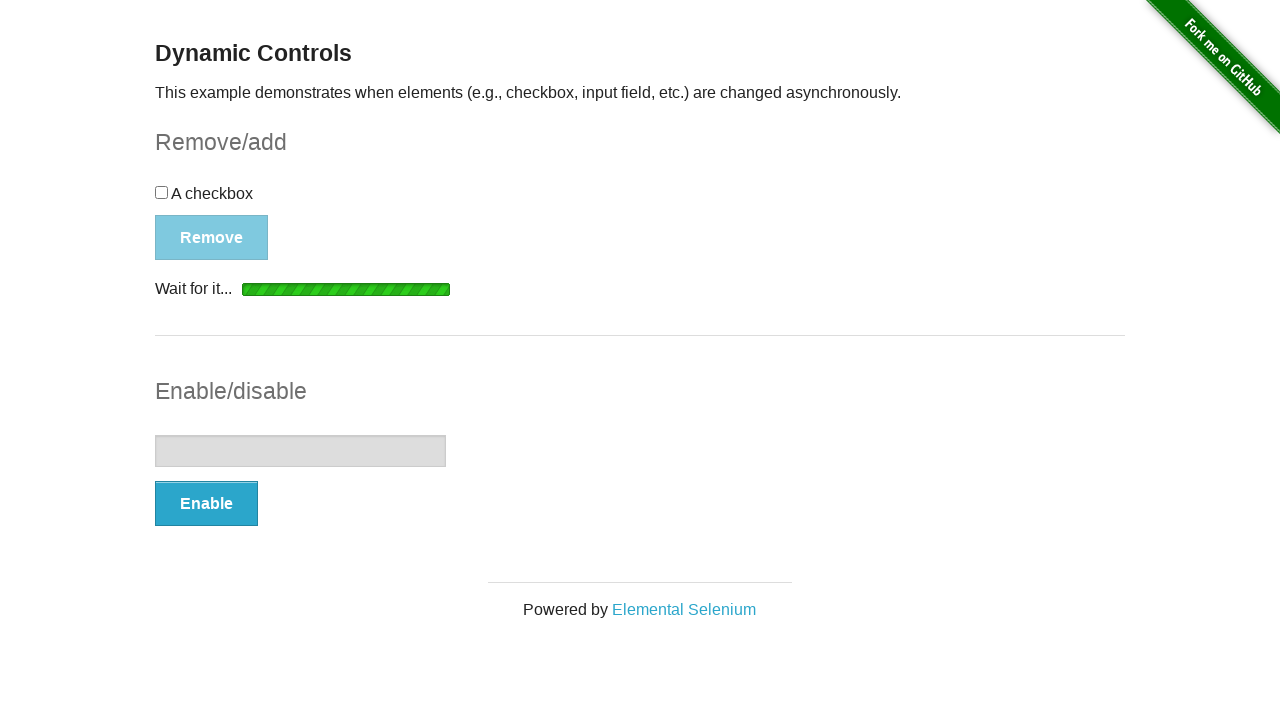

Waited for checkbox to disappear from DOM
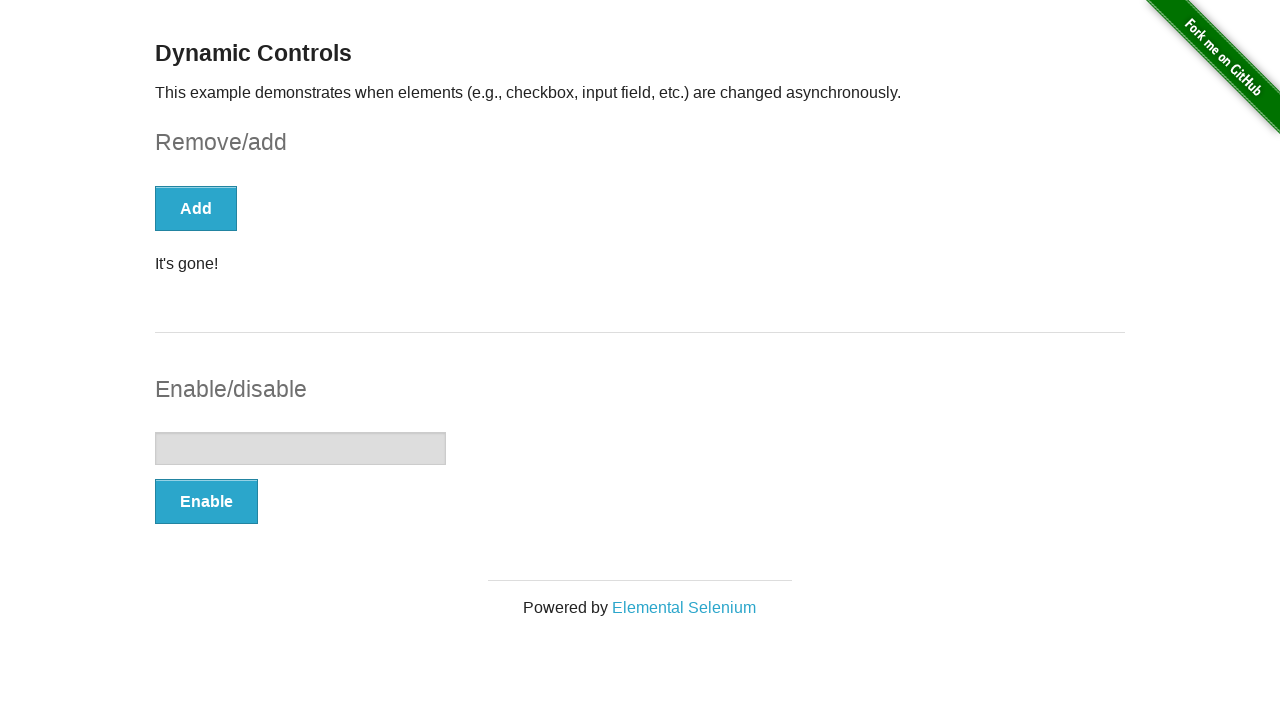

Clicked Add button to re-add the checkbox element at (196, 208) on xpath=//button[contains(text(), 'Add')]
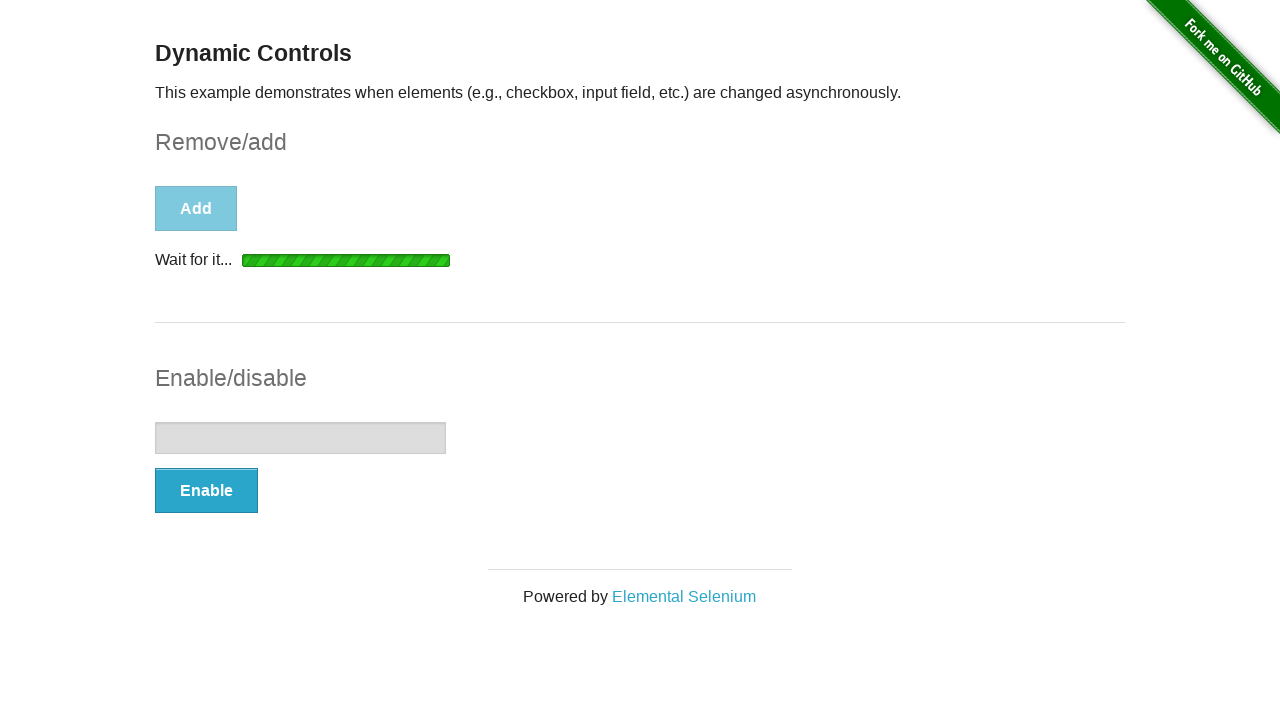

Waited for checkbox to reappear and become visible
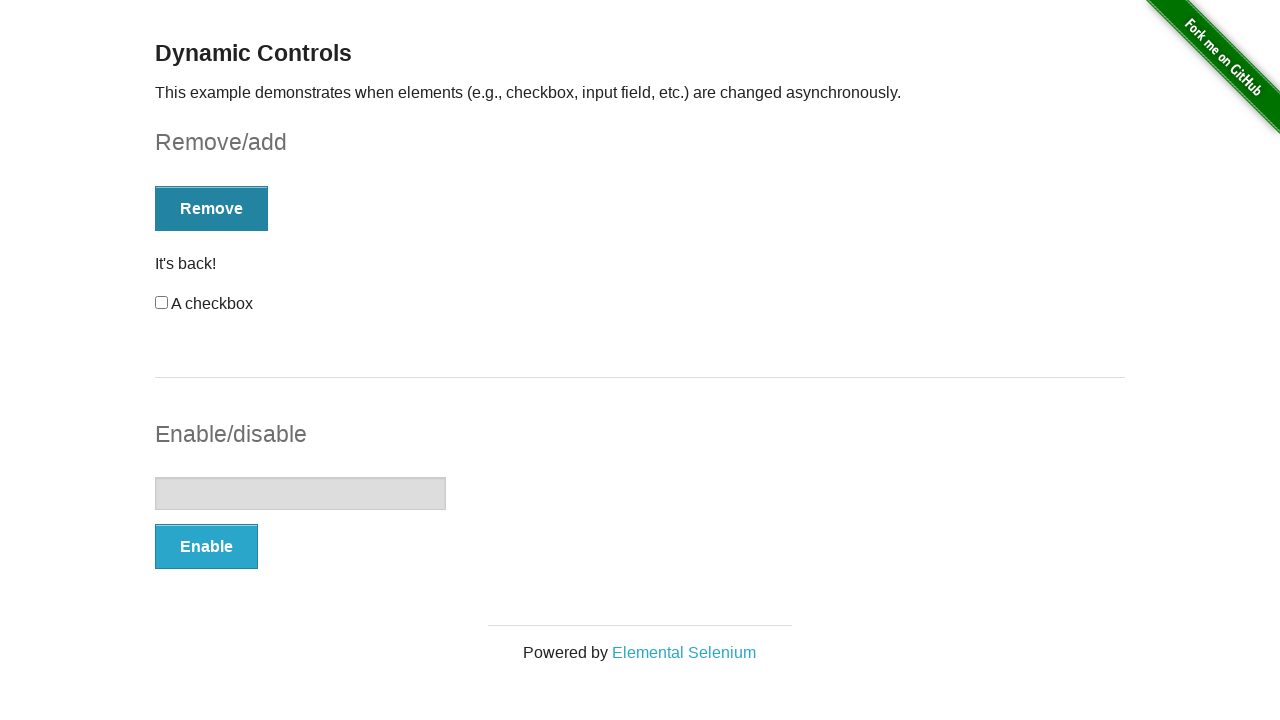

Located the checkbox element
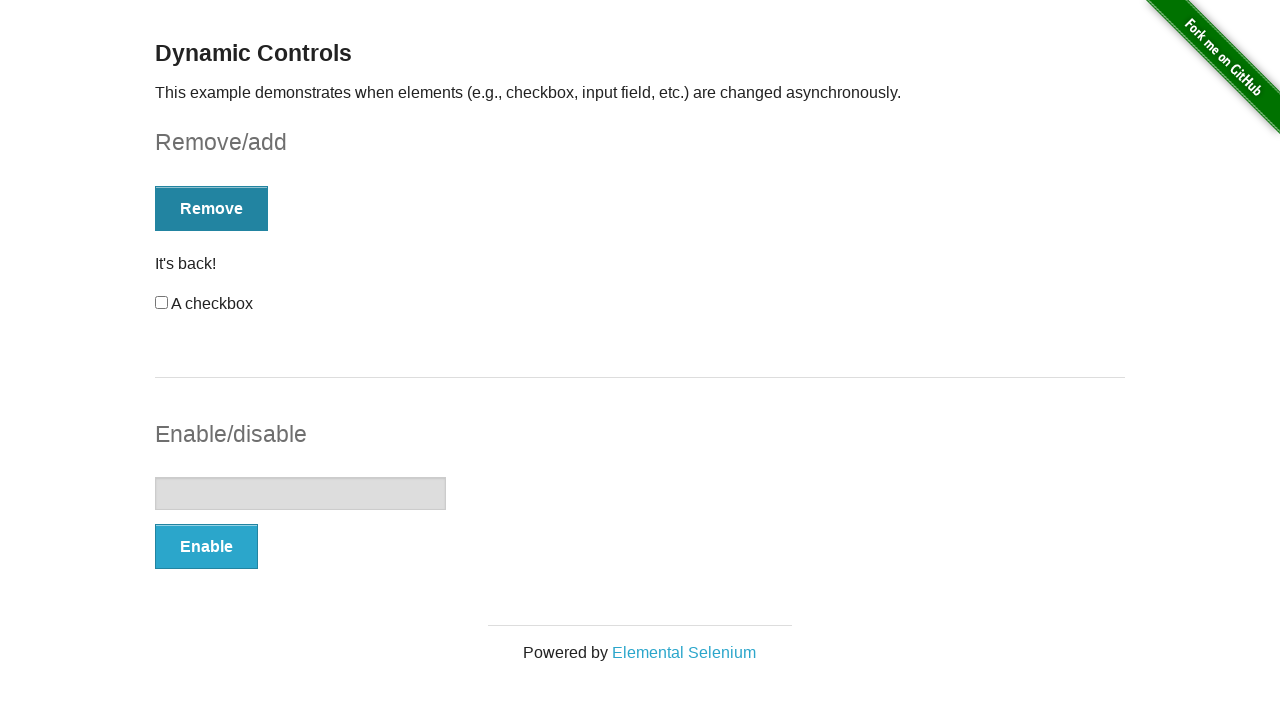

Verified checkbox is visible - stale element handling test passed
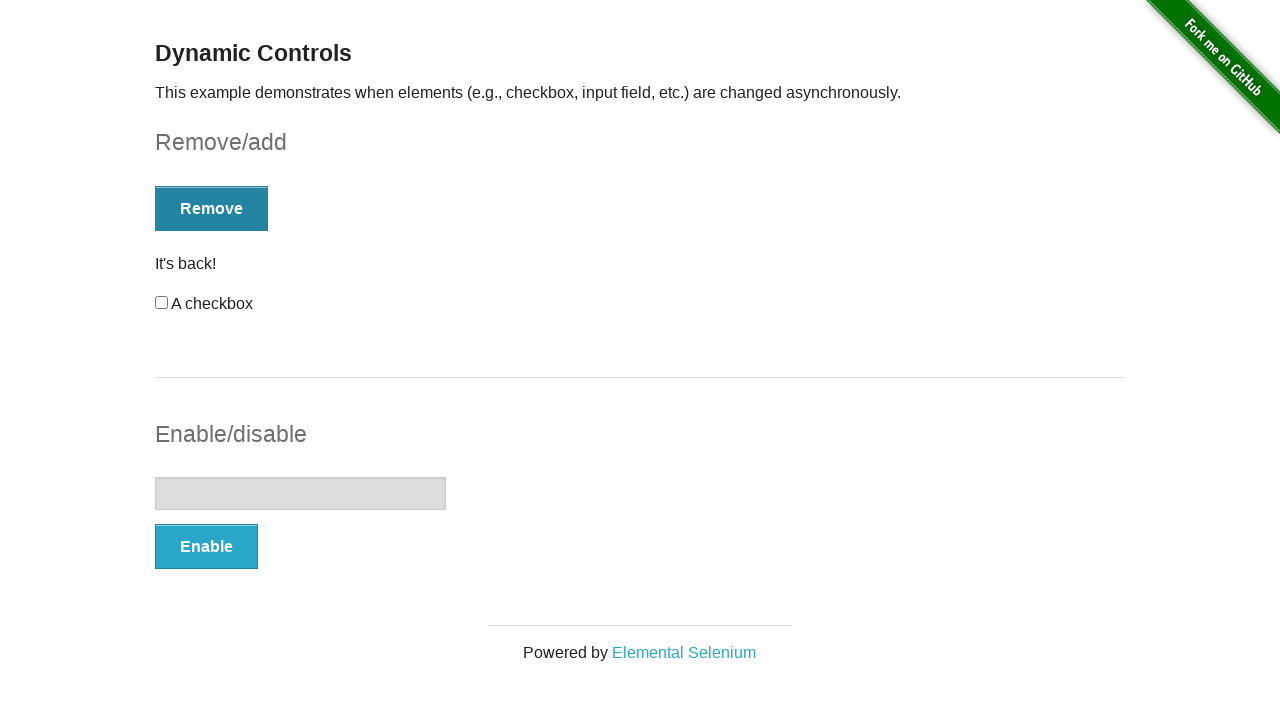

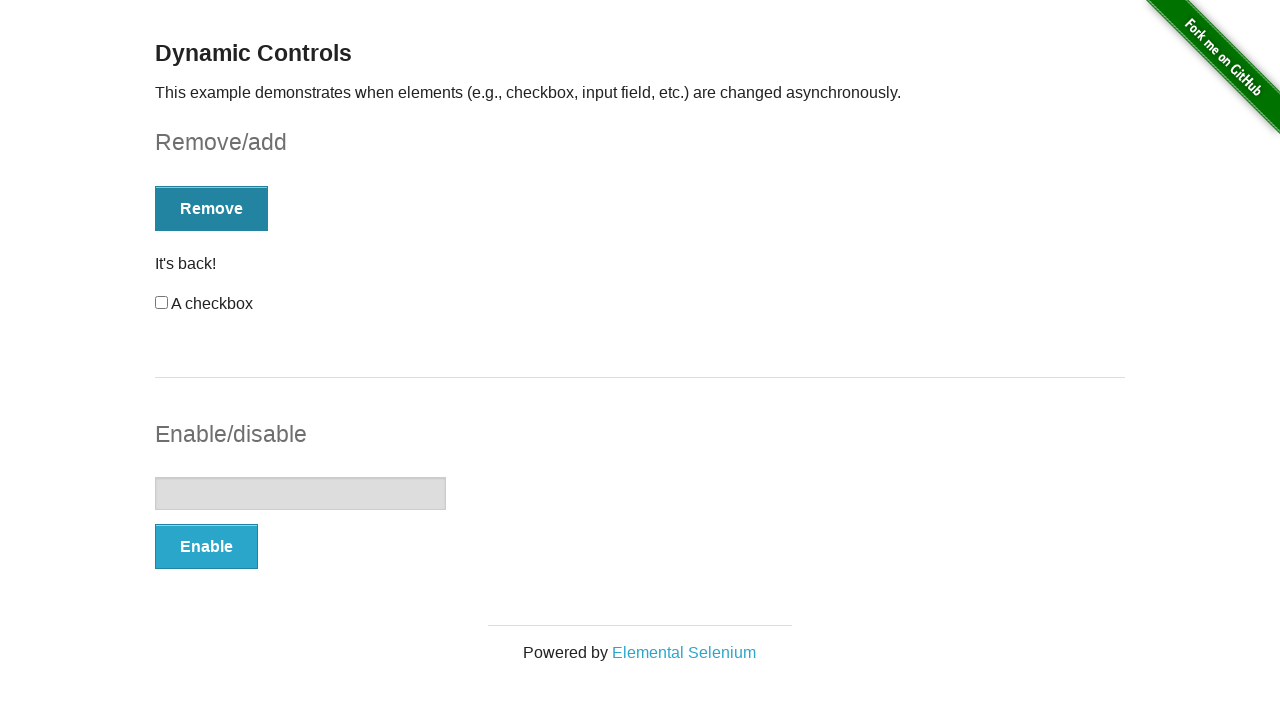